Fills out a practice form on DemoQA including personal details (name, email, phone), gender selection, date of birth picker, subjects input, hobbies checkboxes, file upload, and state/city selection, then submits the form.

Starting URL: https://demoqa.com/automation-practice-form

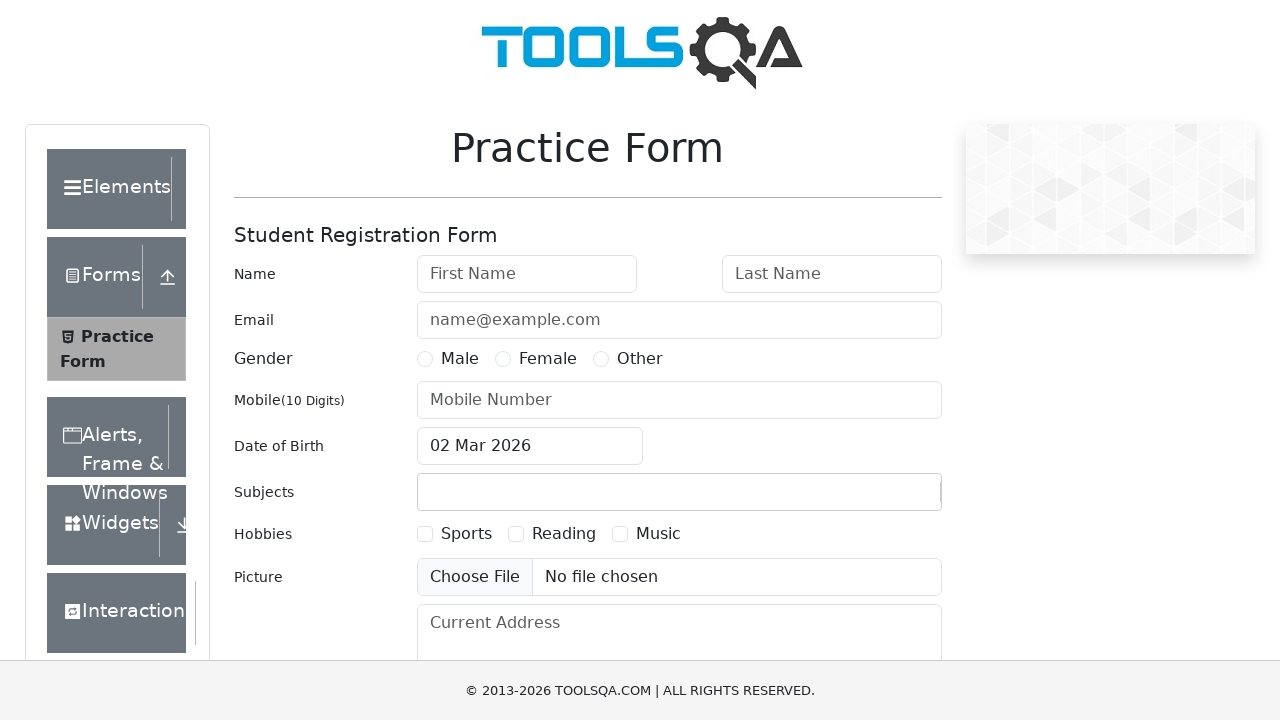

Scrolled down 400px to view form elements
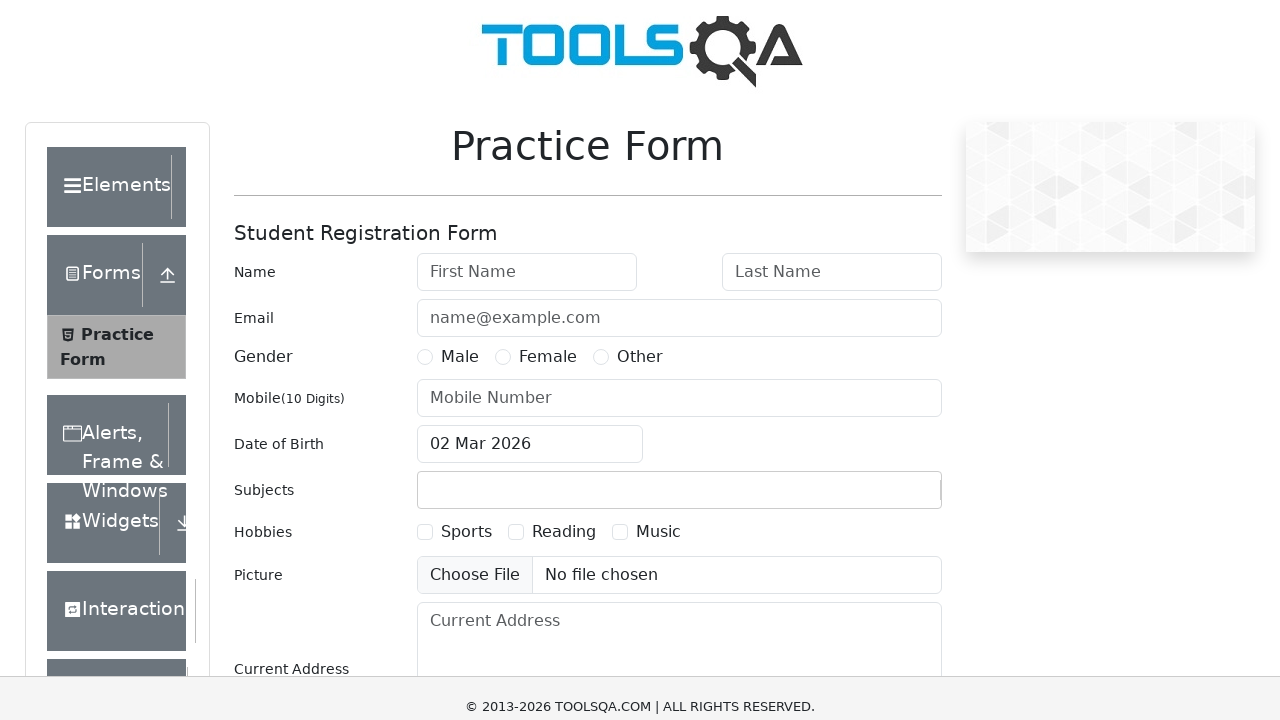

Filled first name field with 'nikki' on #firstName
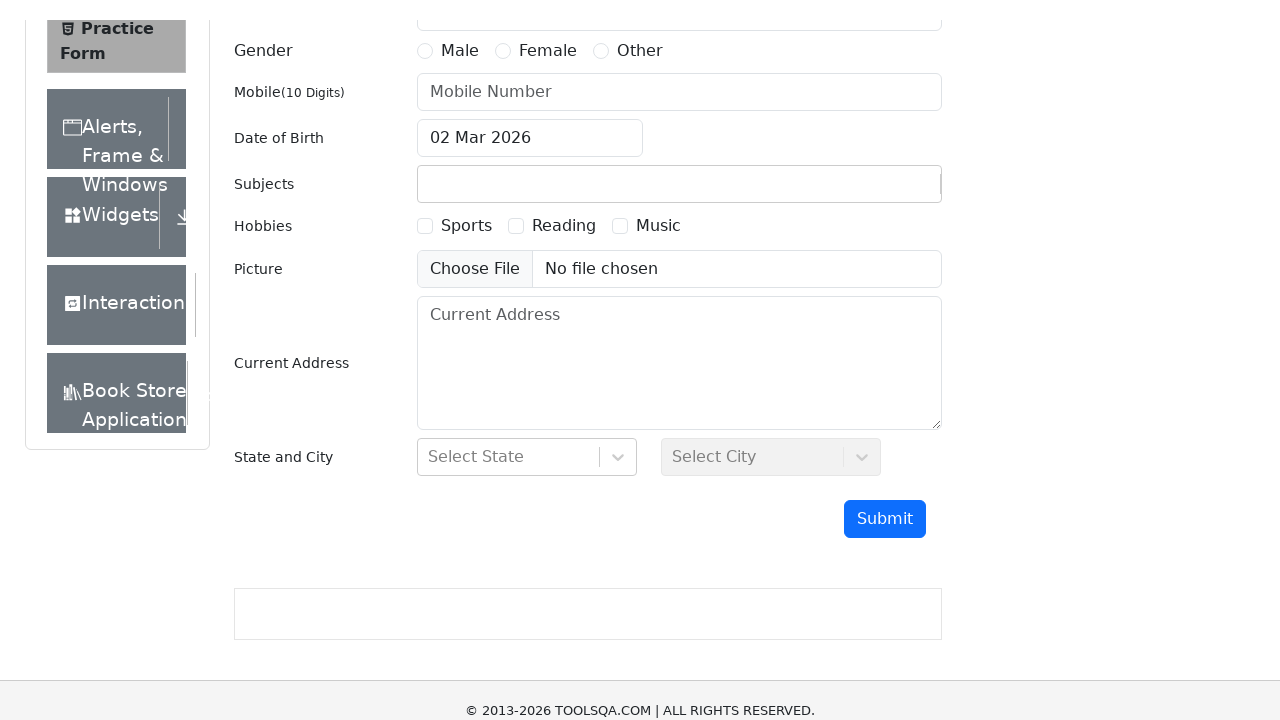

Filled last name field with 'reddy' on #lastName
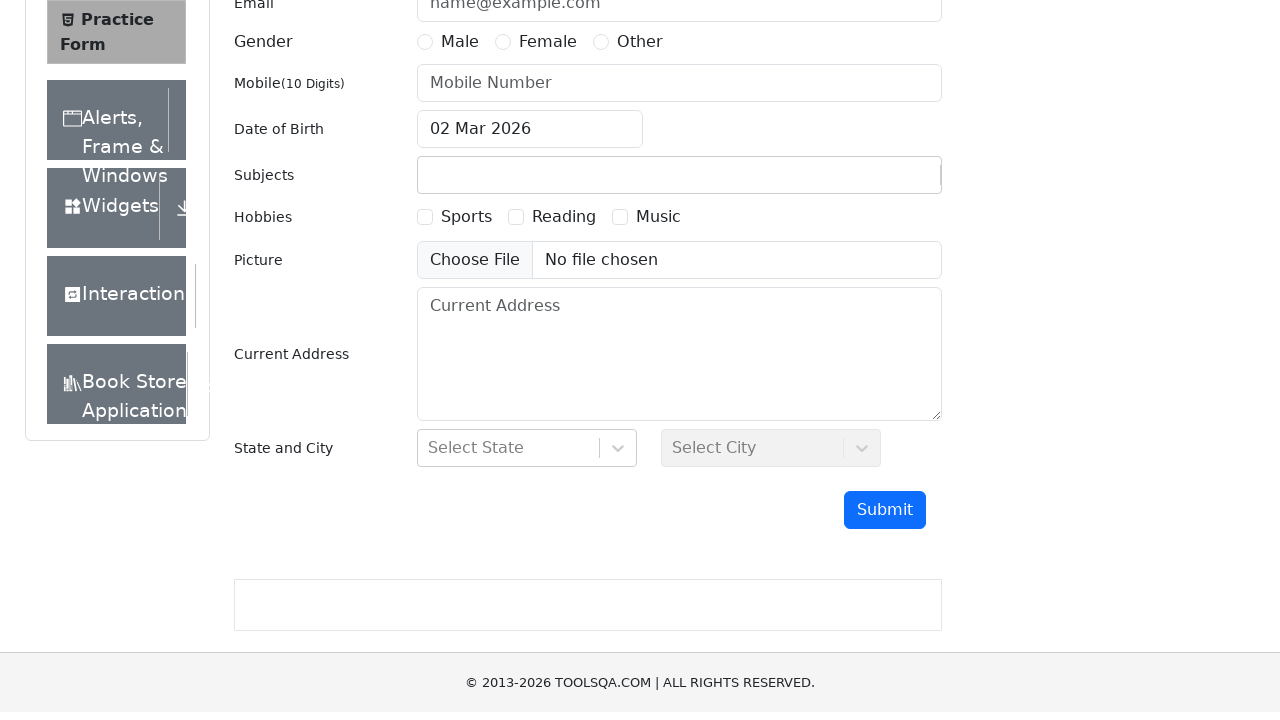

Filled email field with 'nikki@gmail.com' on #userEmail
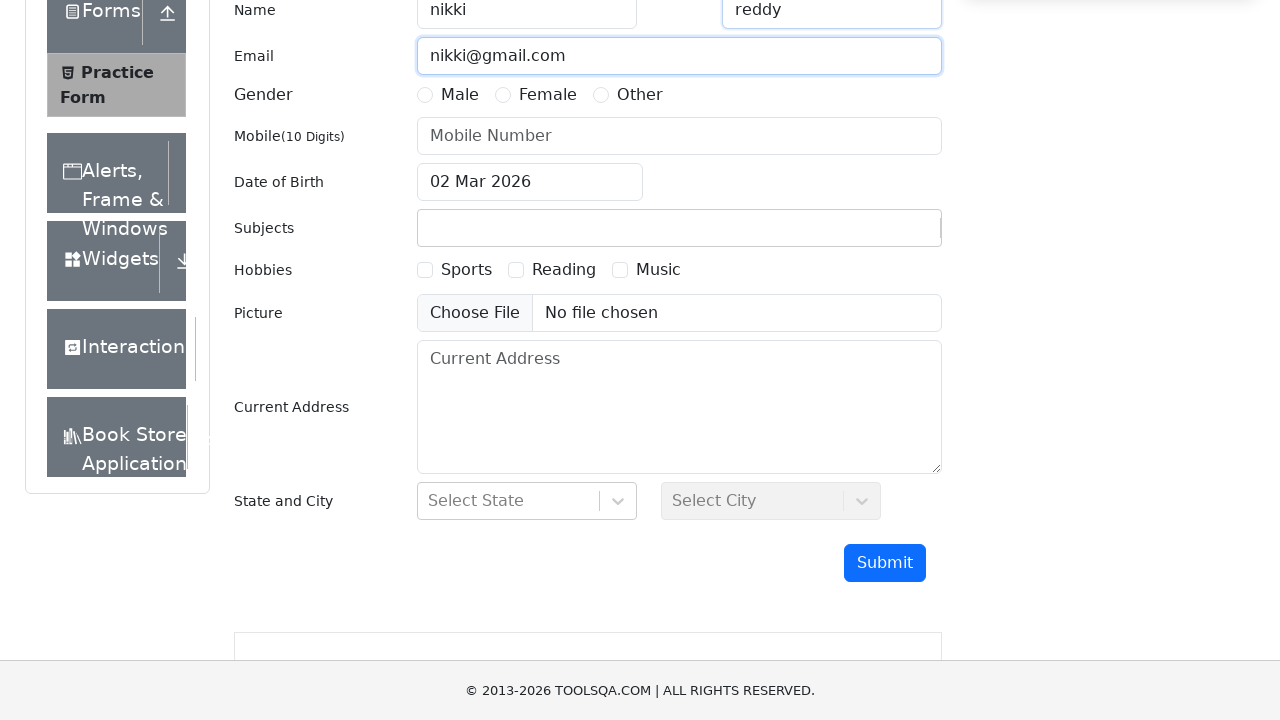

Selected Female gender radio button at (548, 95) on label[for='gender-radio-2']
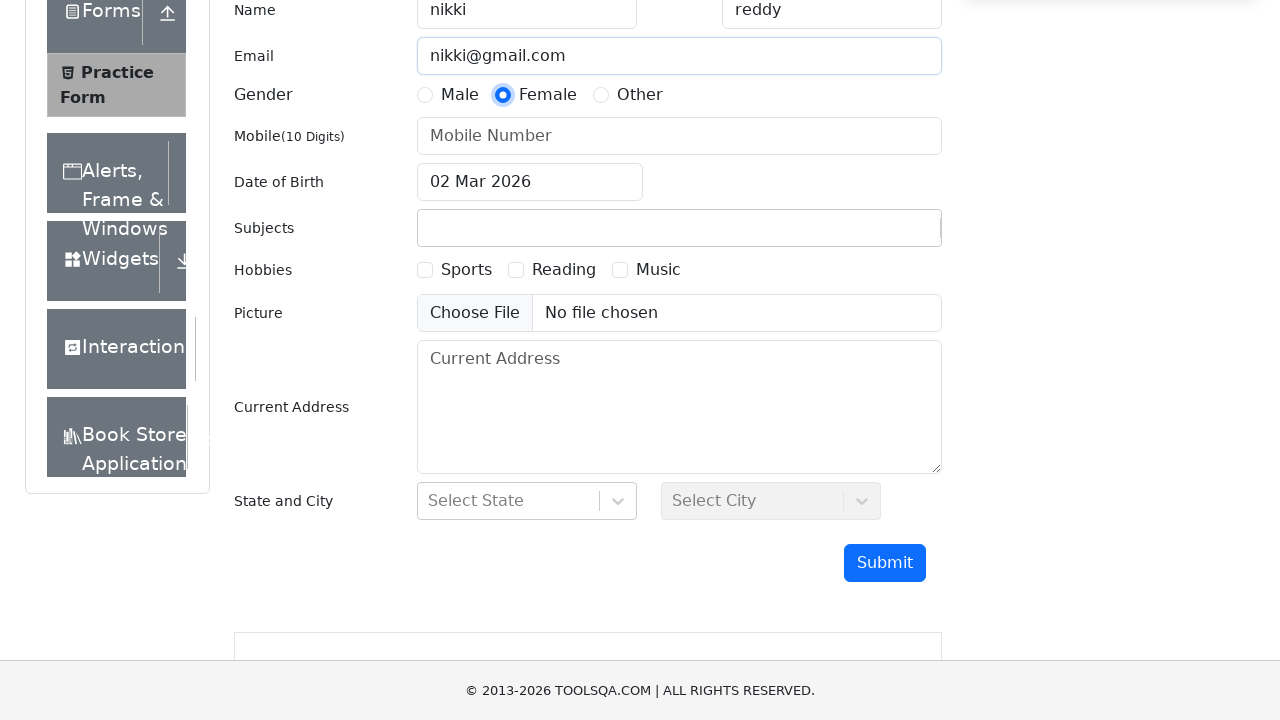

Scrolled down additional 400px
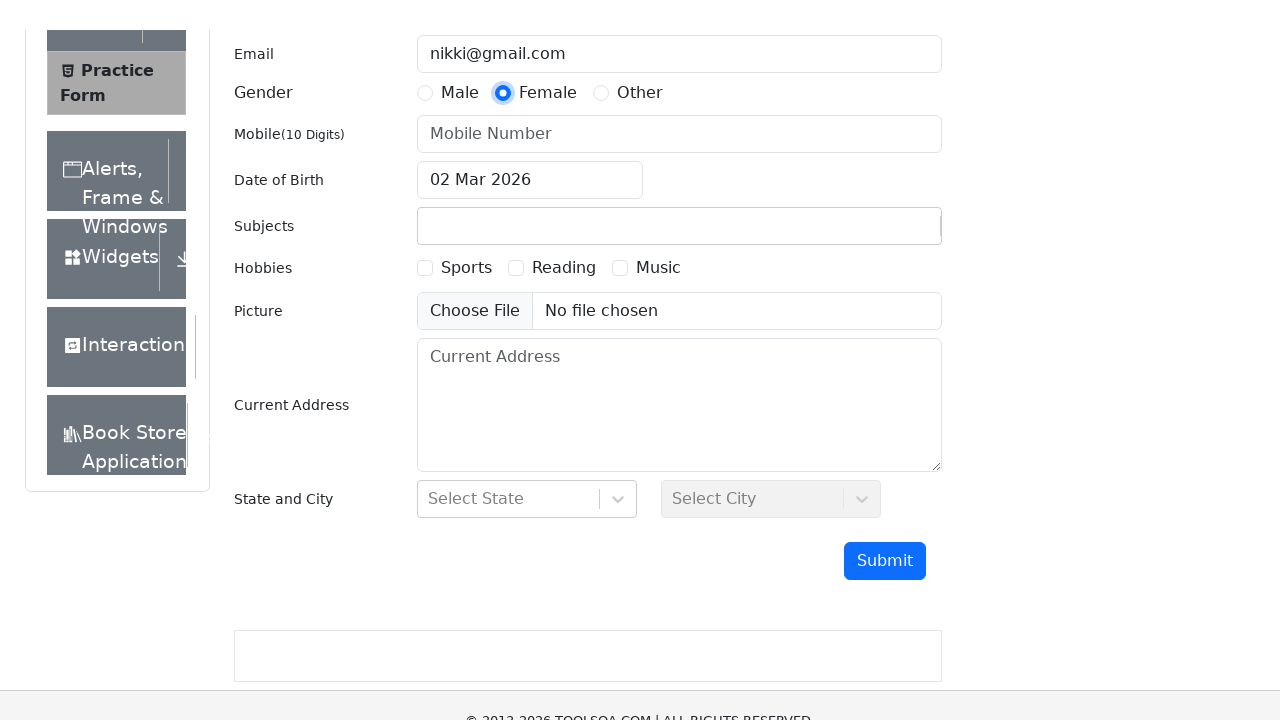

Filled mobile number field with '9704502210' on #userNumber
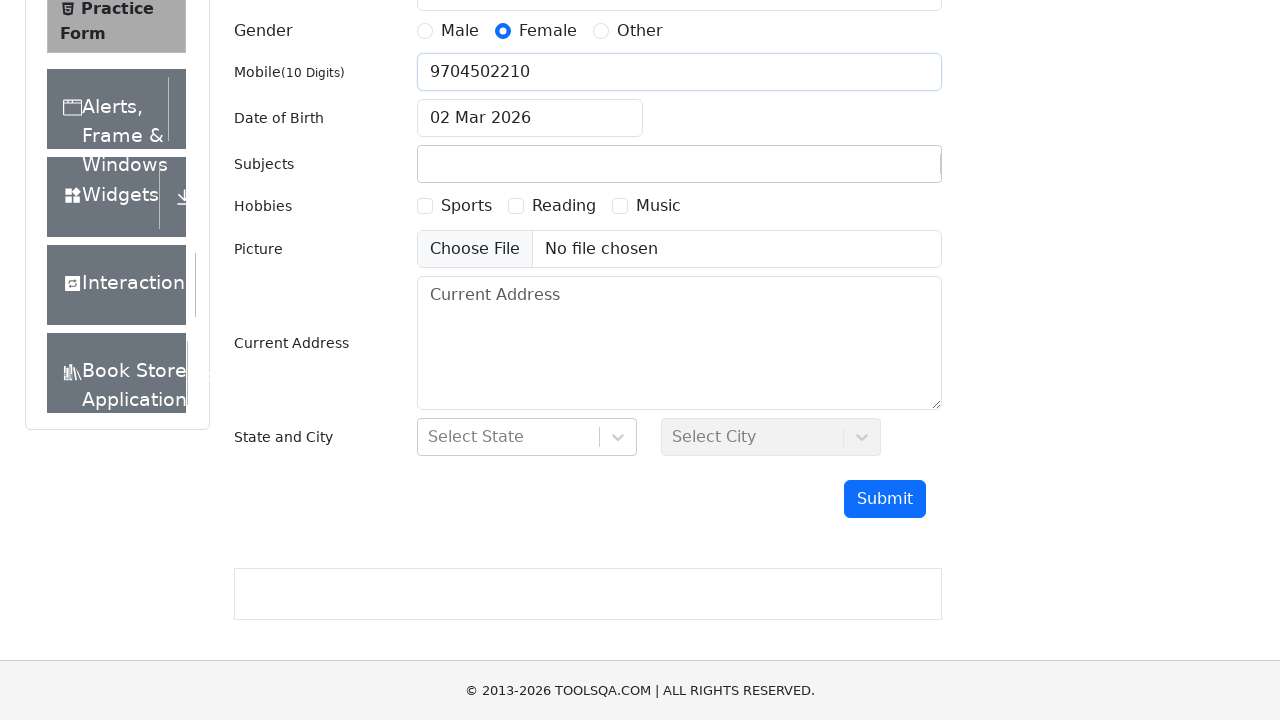

Clicked date of birth input to open picker at (530, 118) on #dateOfBirthInput
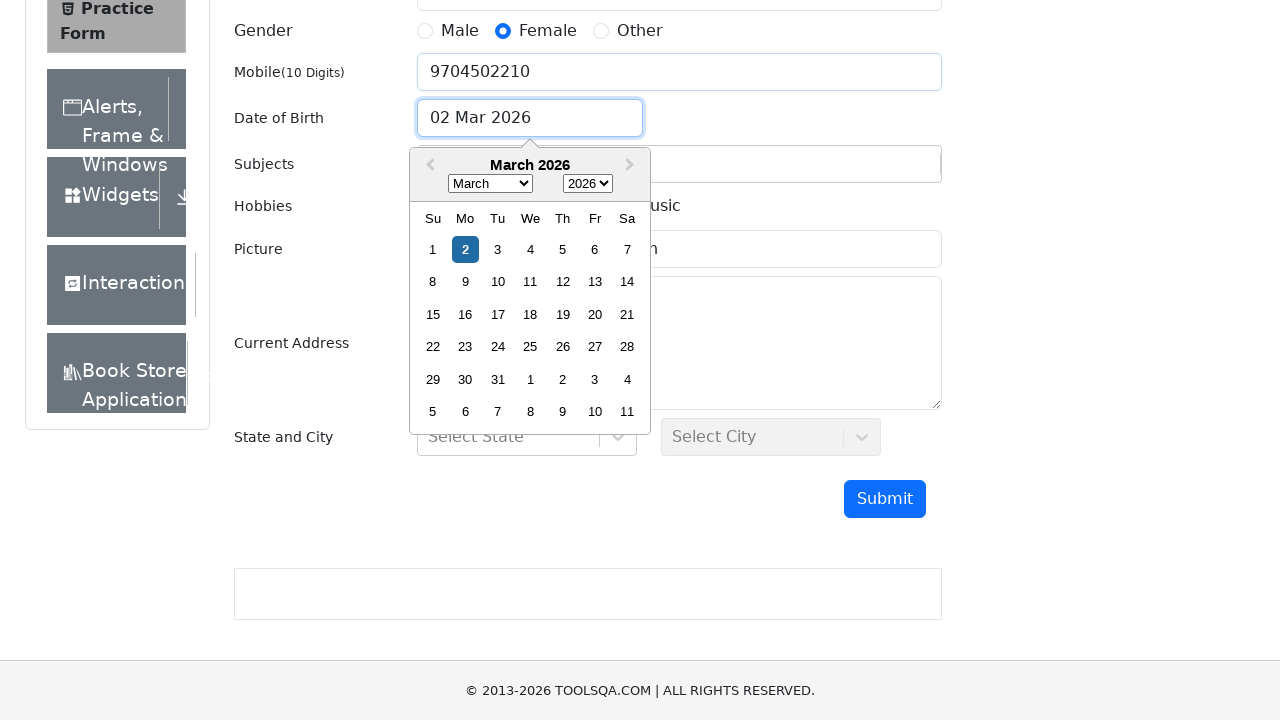

Selected year 2002 from date picker on .react-datepicker__year-select
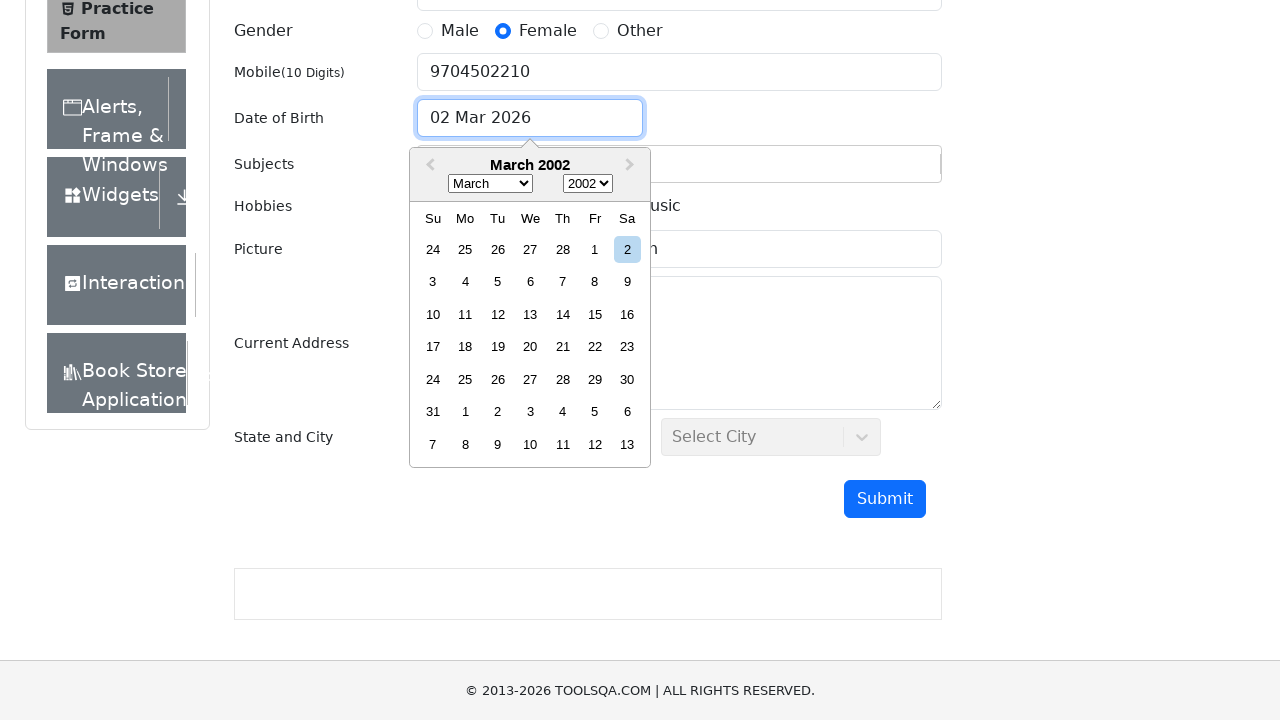

Selected January (month 0) from date picker on .react-datepicker__month-select
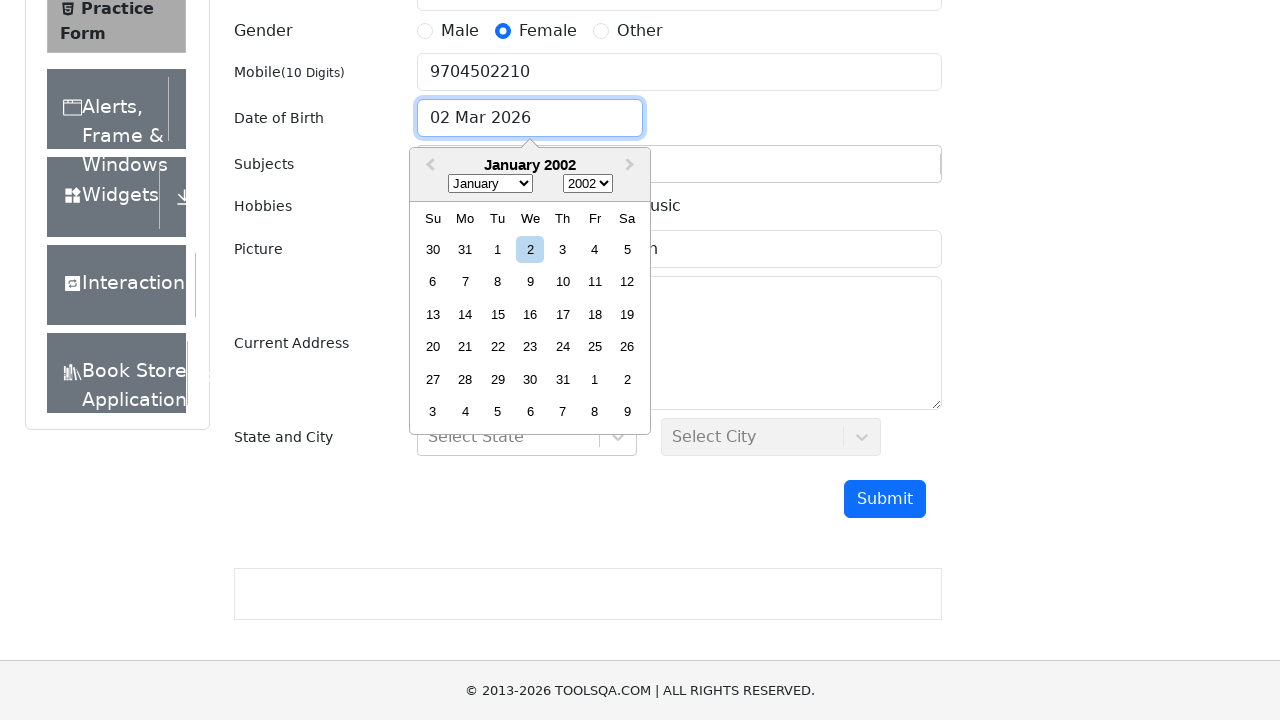

Selected 14th from date picker at (465, 314) on .react-datepicker__day--014:not(.react-datepicker__day--outside-month)
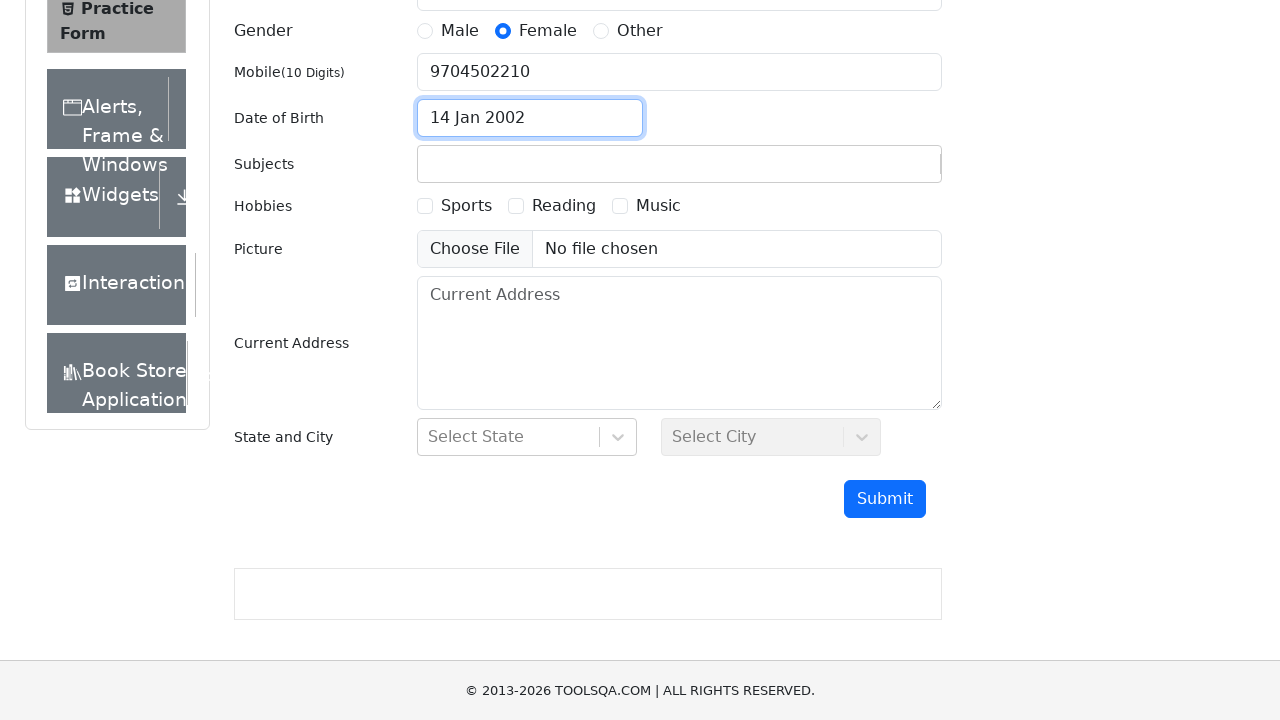

Filled subjects input with 'Math' on #subjectsInput
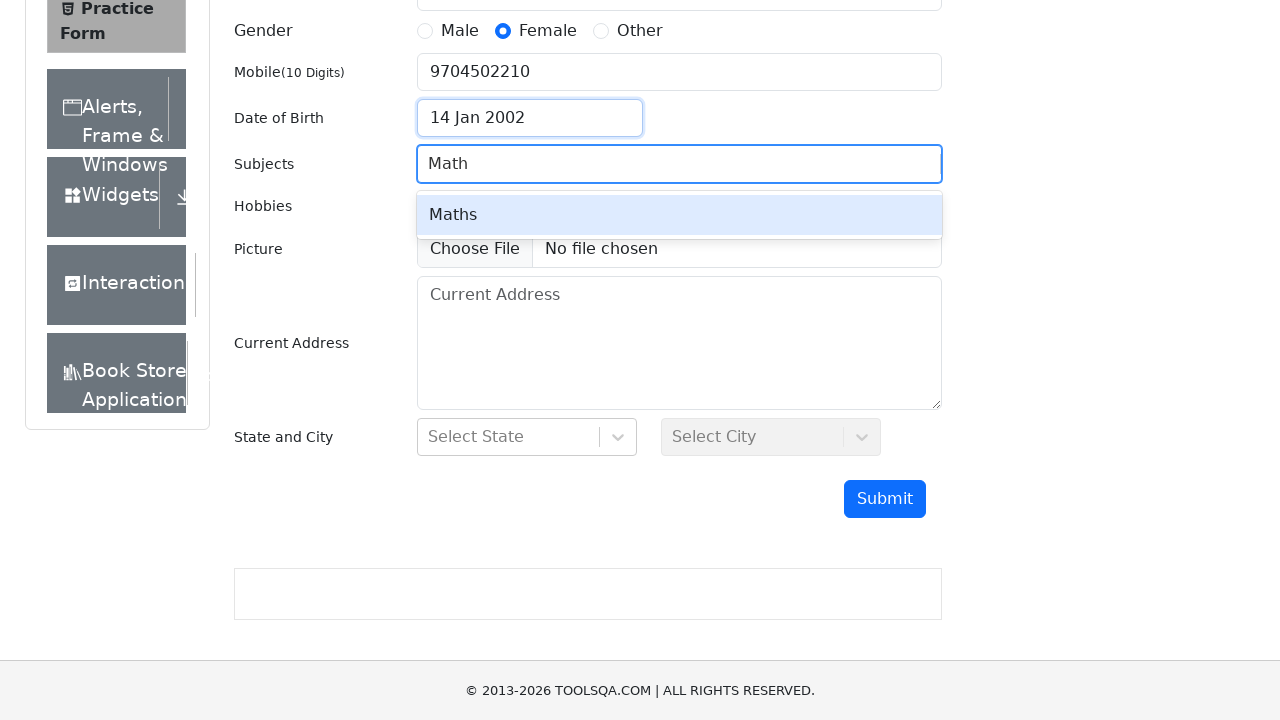

Pressed Enter to add subject 'Math' on #subjectsInput
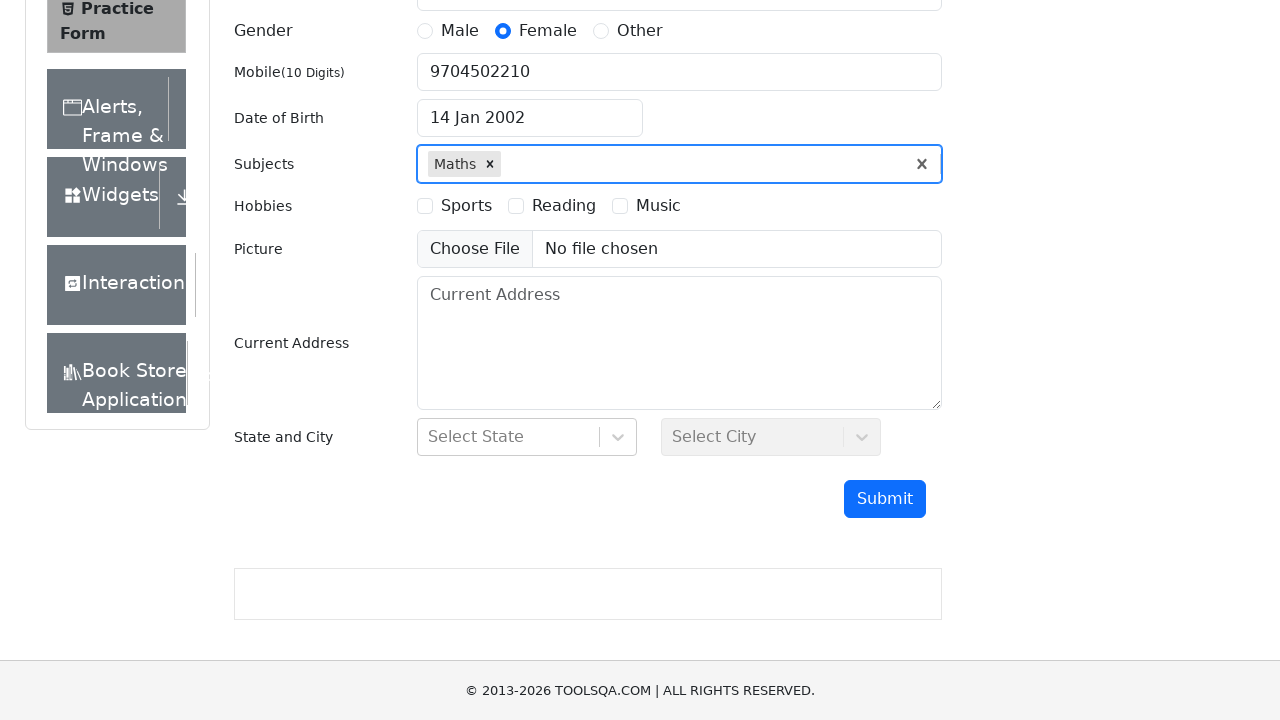

Filled subjects input with 'Phy' on #subjectsInput
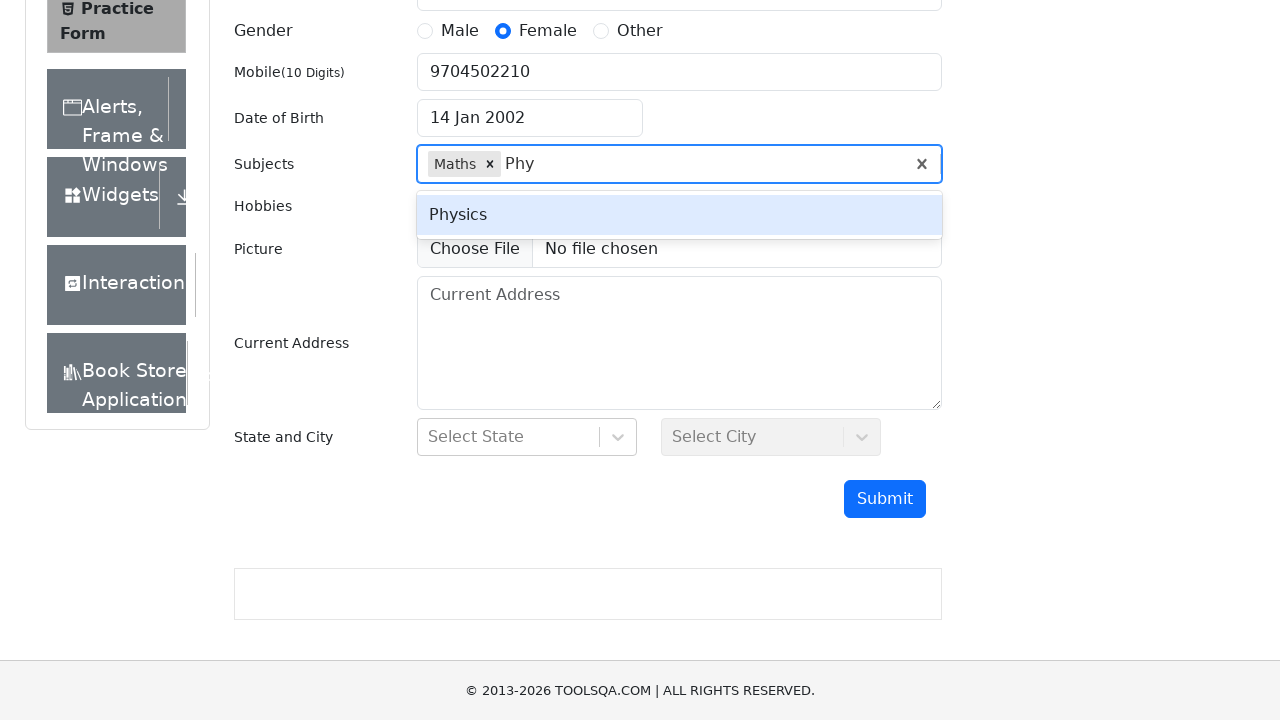

Pressed Enter to add subject 'Phy' on #subjectsInput
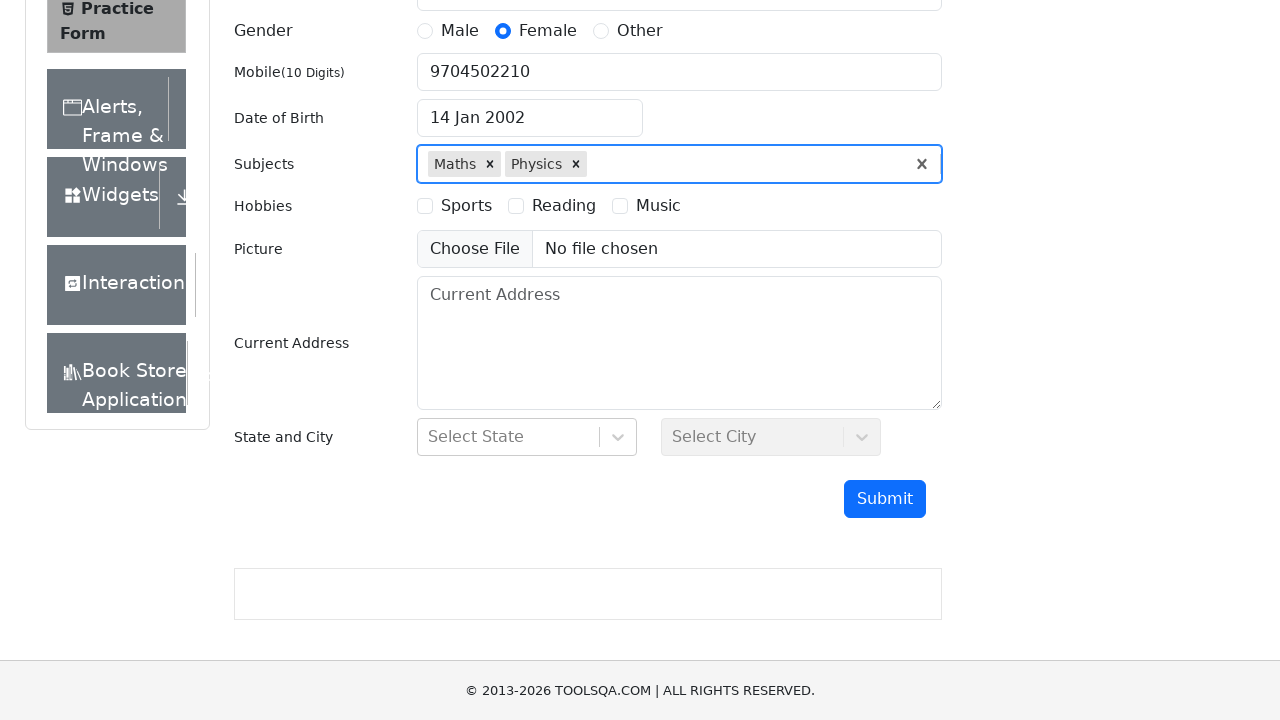

Filled subjects input with 'Eco' on #subjectsInput
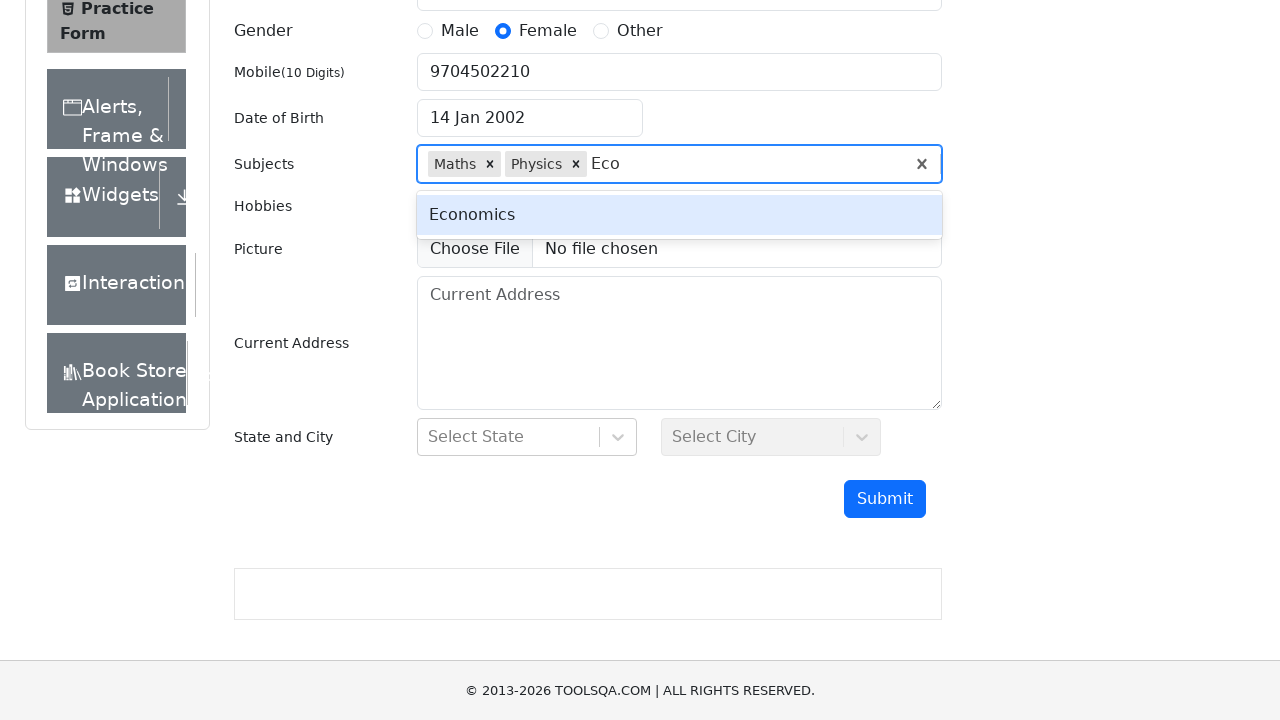

Pressed Enter to add subject 'Eco' on #subjectsInput
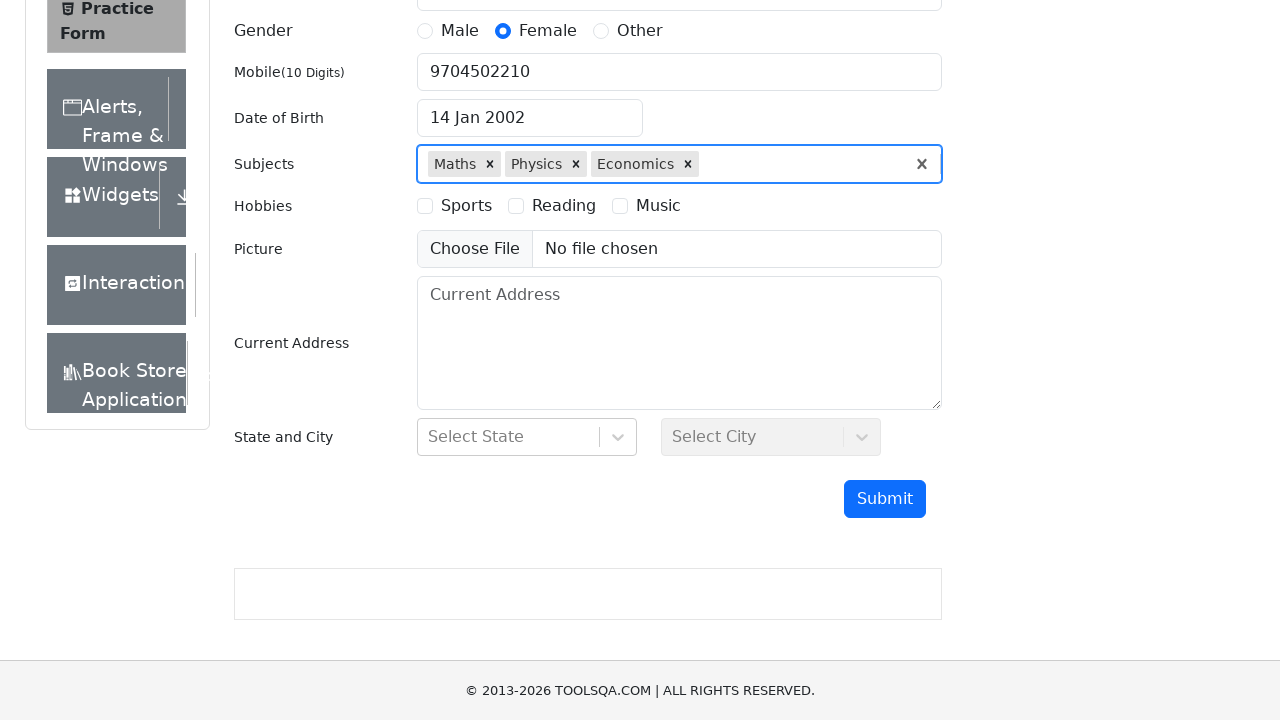

Filled subjects input with 'Eng' on #subjectsInput
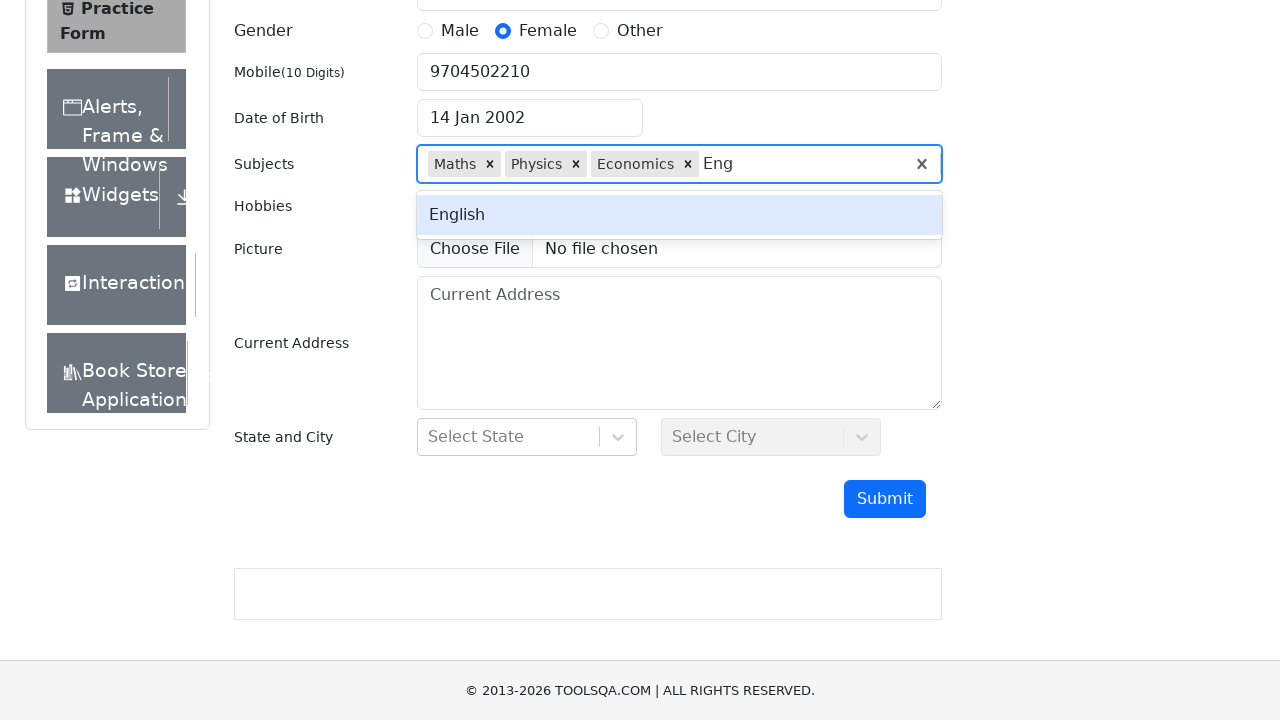

Pressed Enter to add subject 'Eng' on #subjectsInput
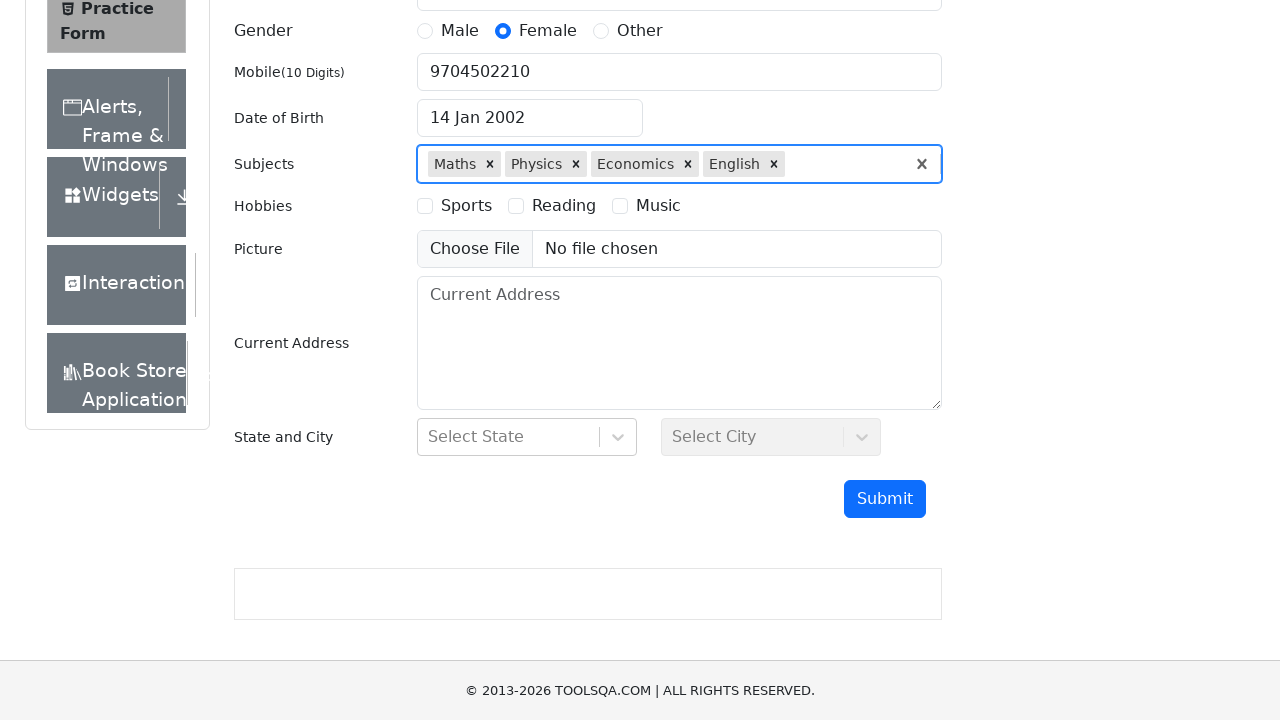

Selected Reading hobby checkbox at (564, 206) on label[for='hobbies-checkbox-2']
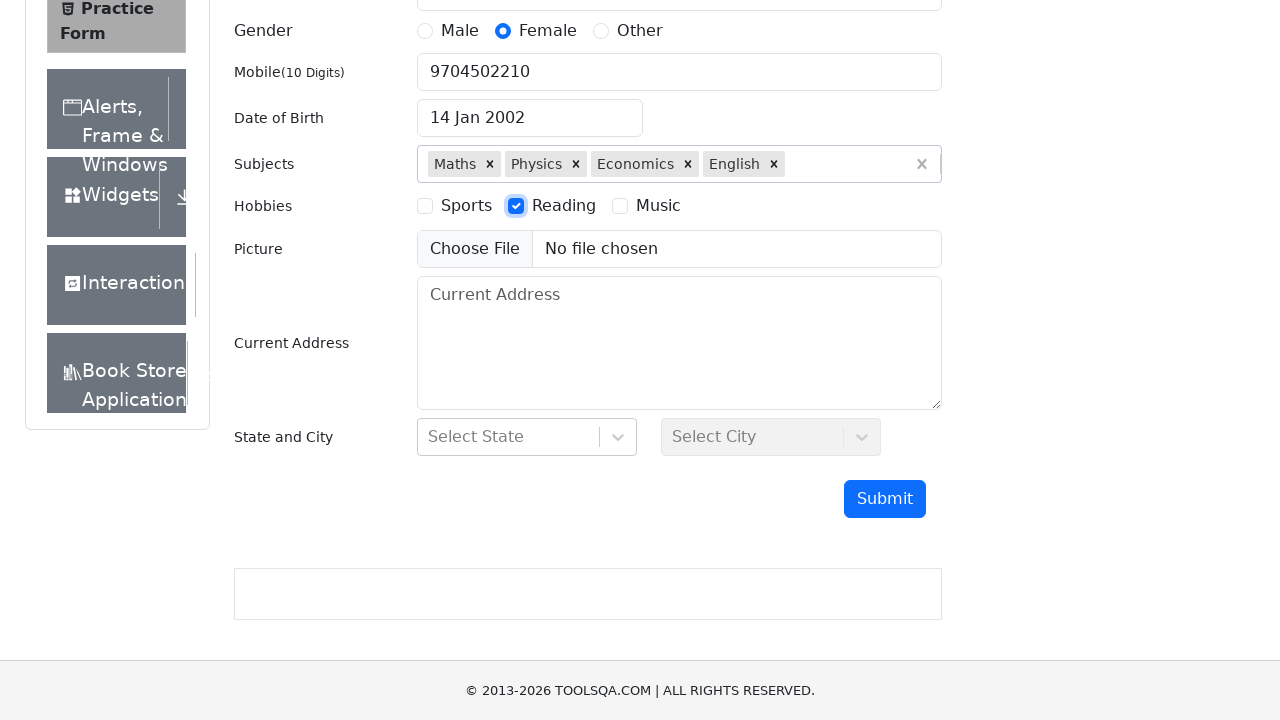

Selected Sports hobby checkbox at (466, 206) on label[for='hobbies-checkbox-1']
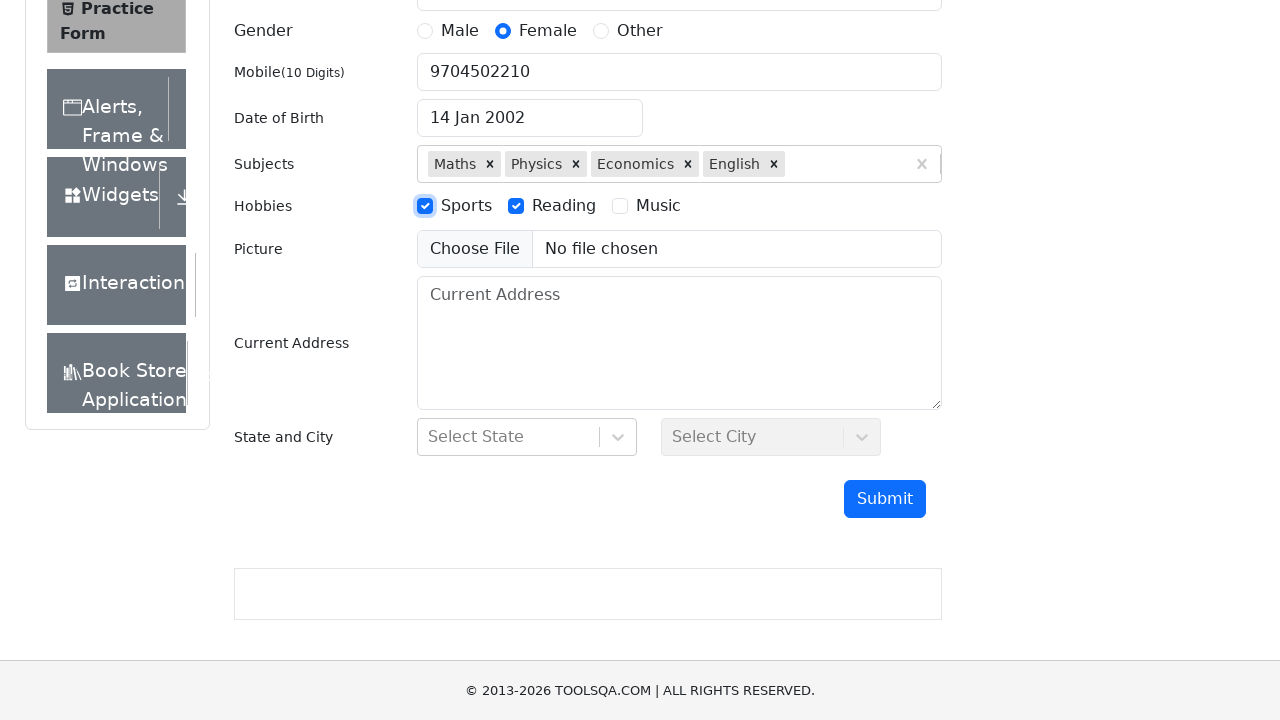

Filled state selection input with 'NCR' on #react-select-3-input
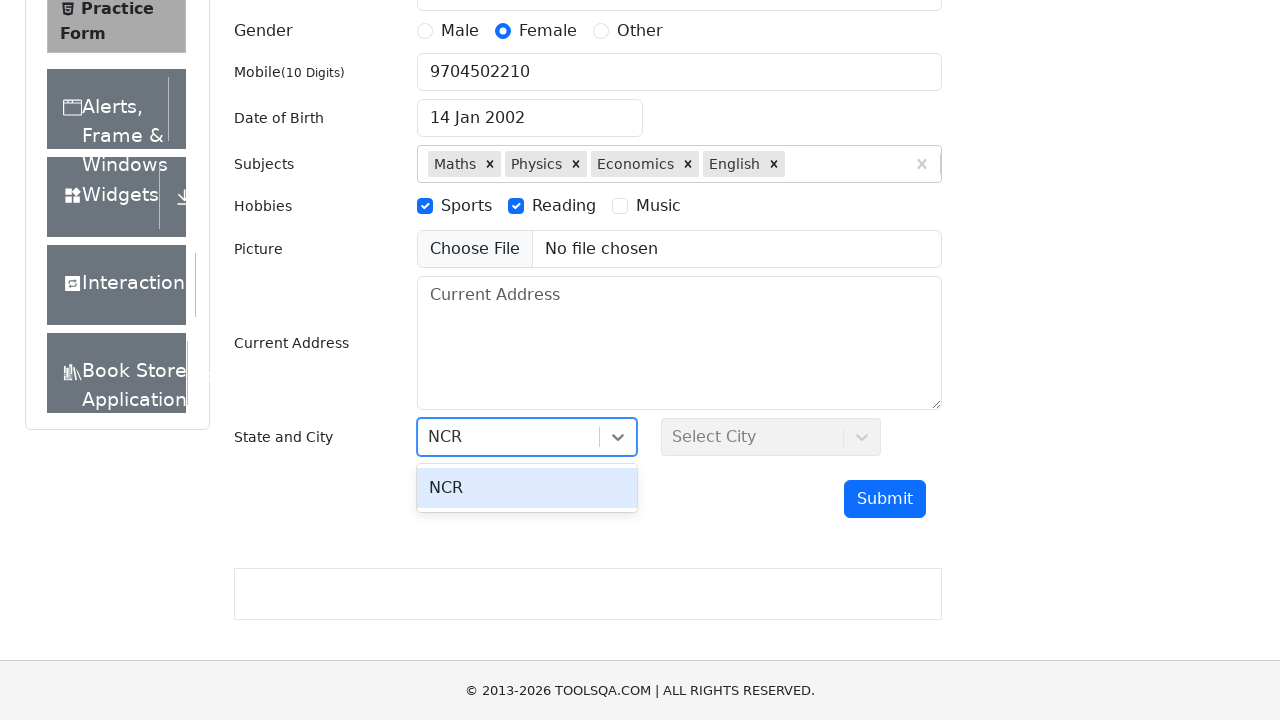

Pressed Enter to select NCR state on #react-select-3-input
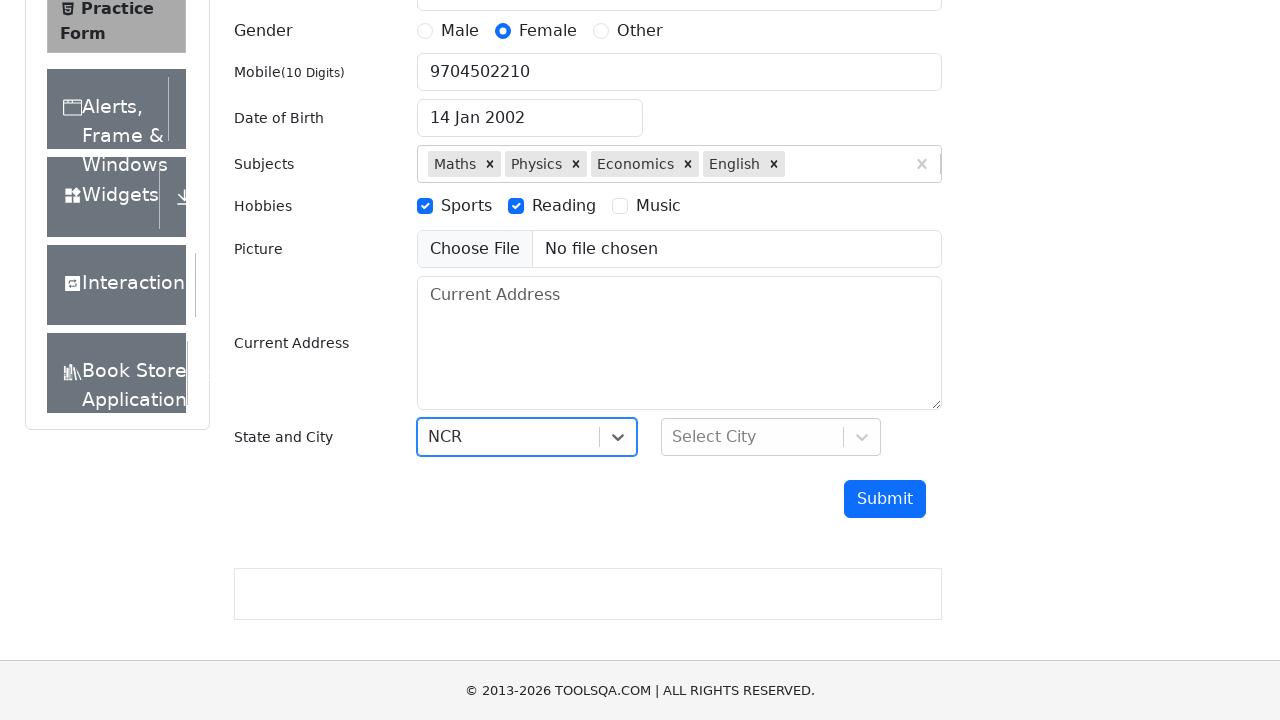

Filled city selection input with 'Delhi' on #react-select-4-input
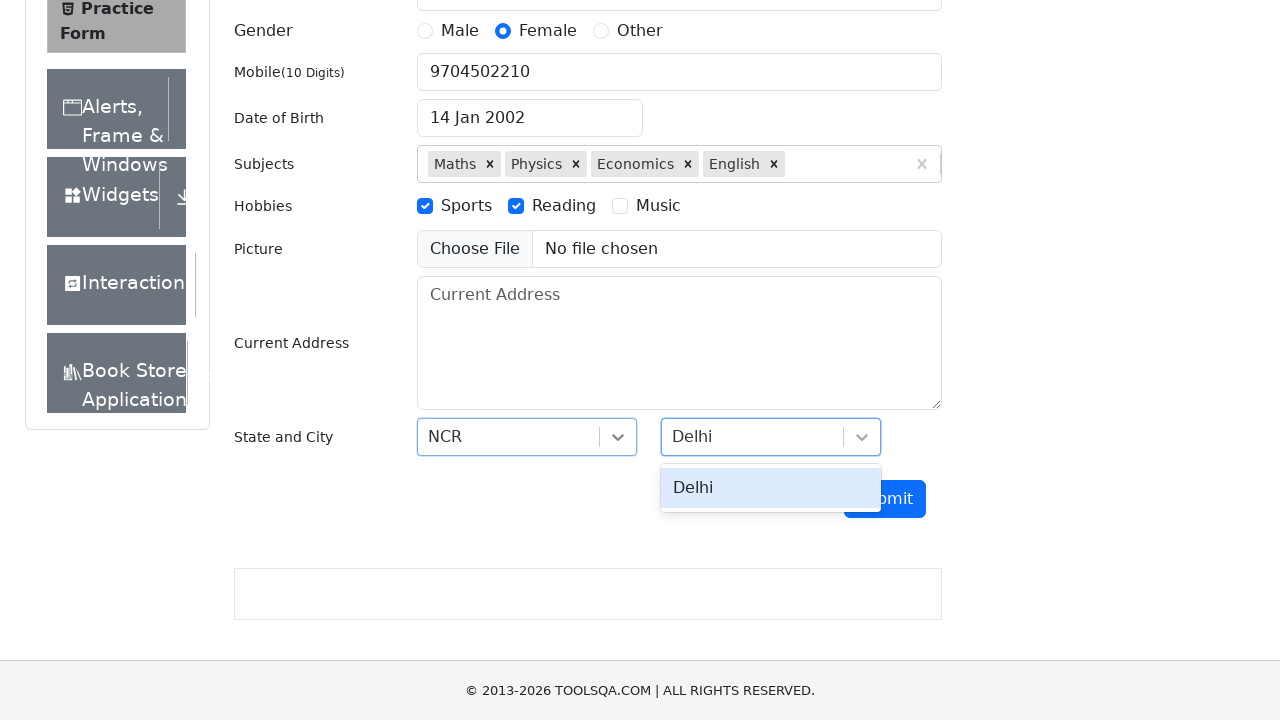

Pressed Enter to select Delhi city on #react-select-4-input
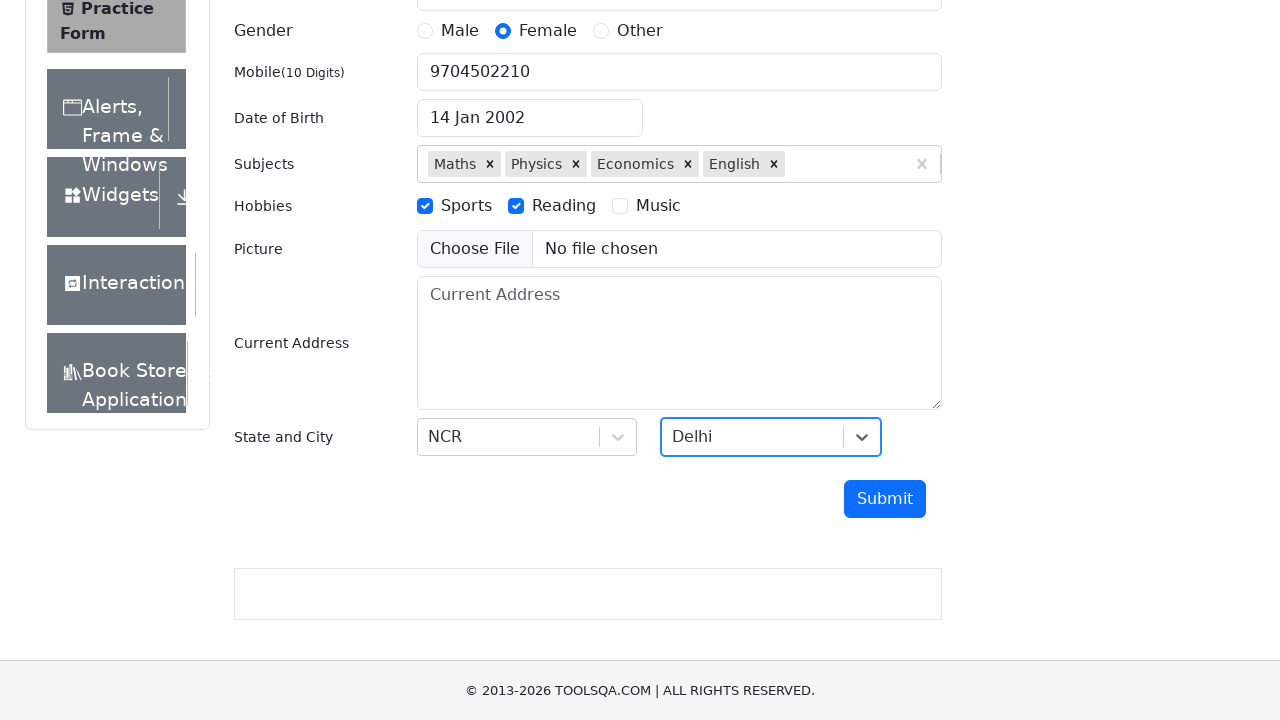

Clicked submit button to submit the form at (885, 499) on #submit
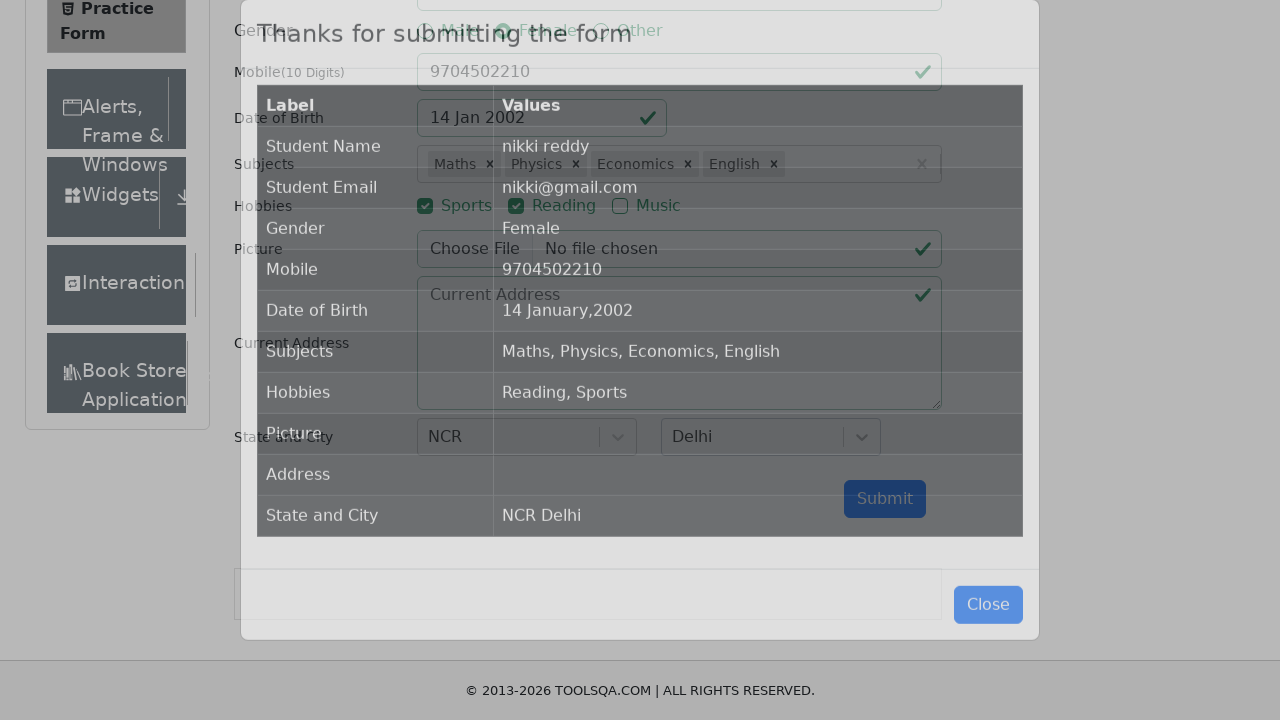

Waited for submission modal to appear
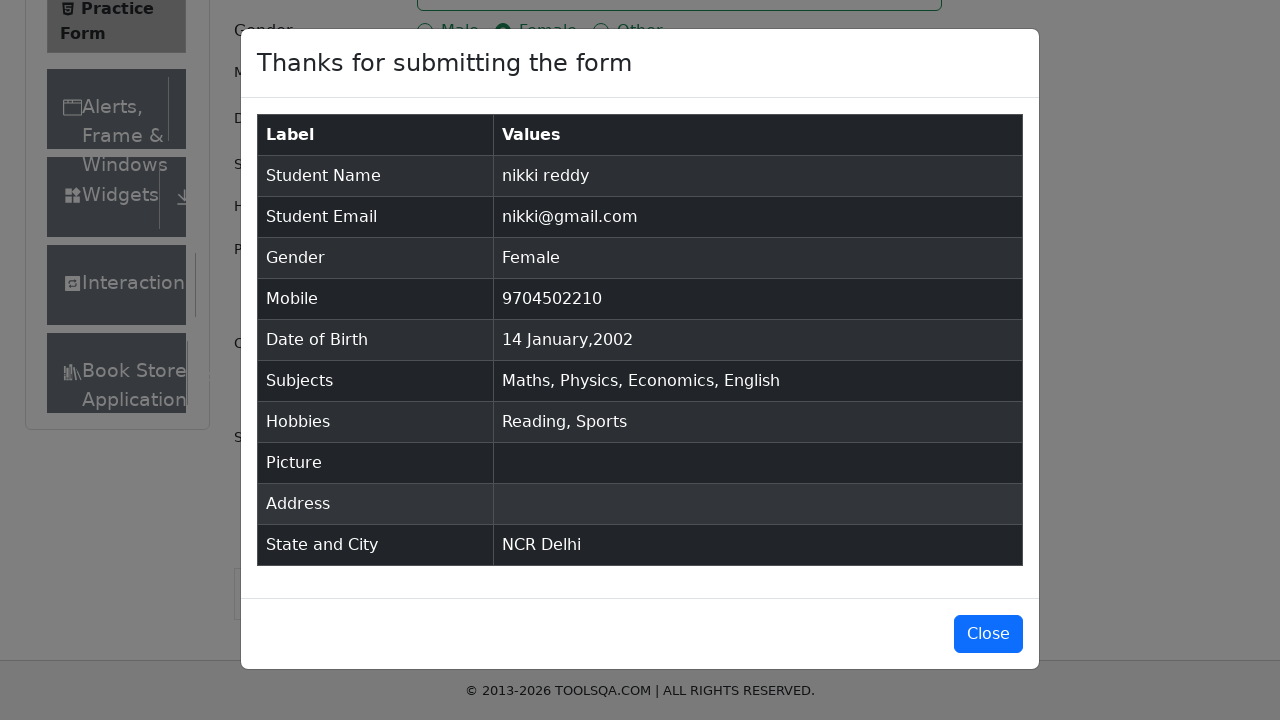

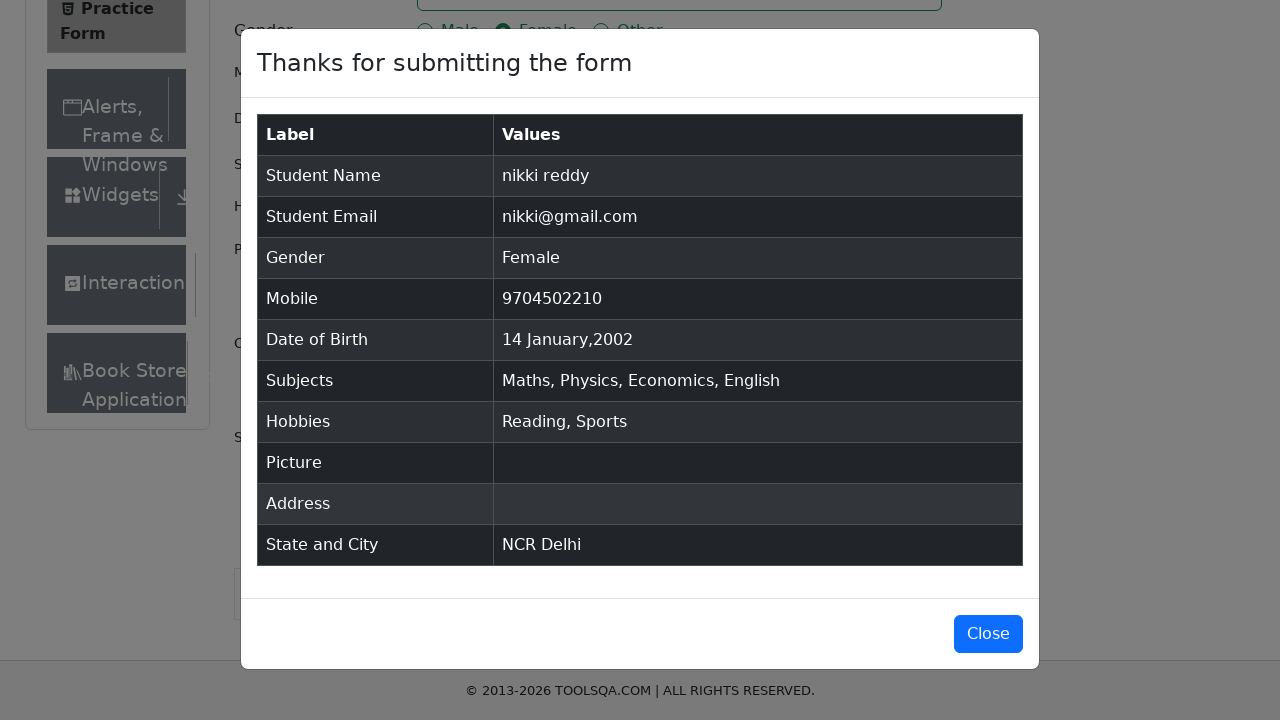